Tests multi-select color dropdown functionality by selecting an option from the colors dropdown

Starting URL: https://testautomationpractice.blogspot.com/

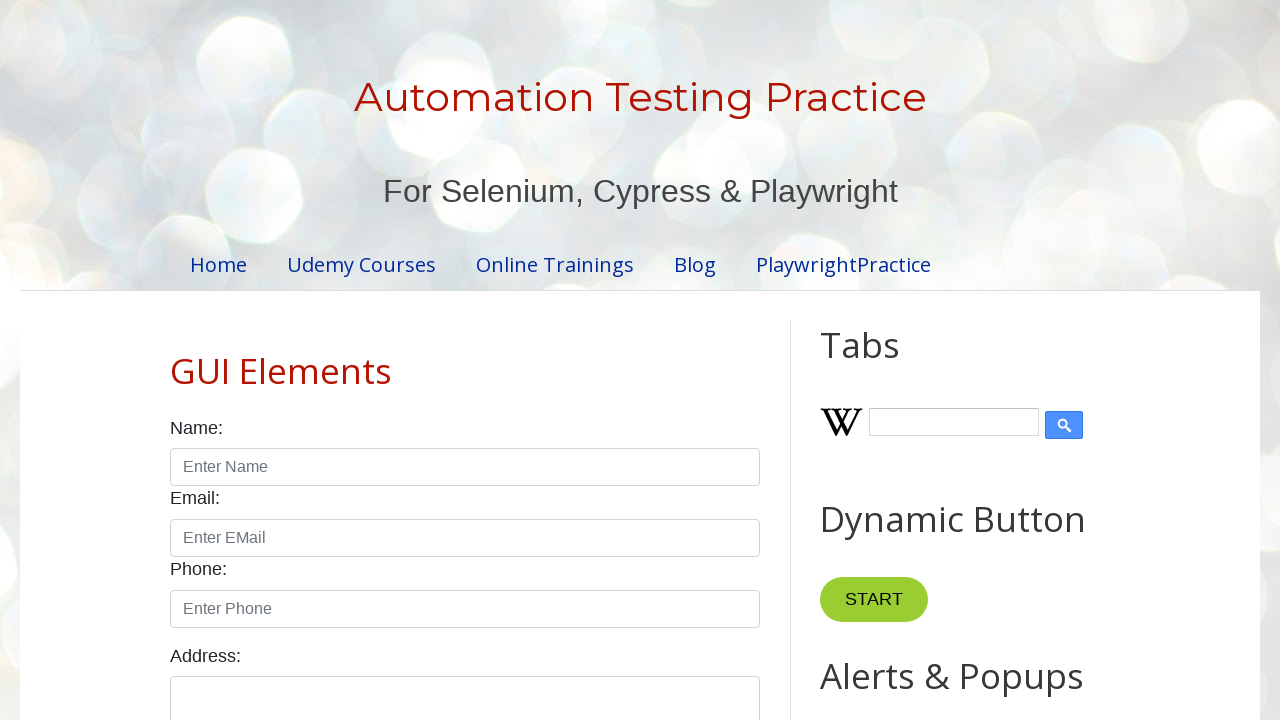

Navigated to Test Automation Practice website
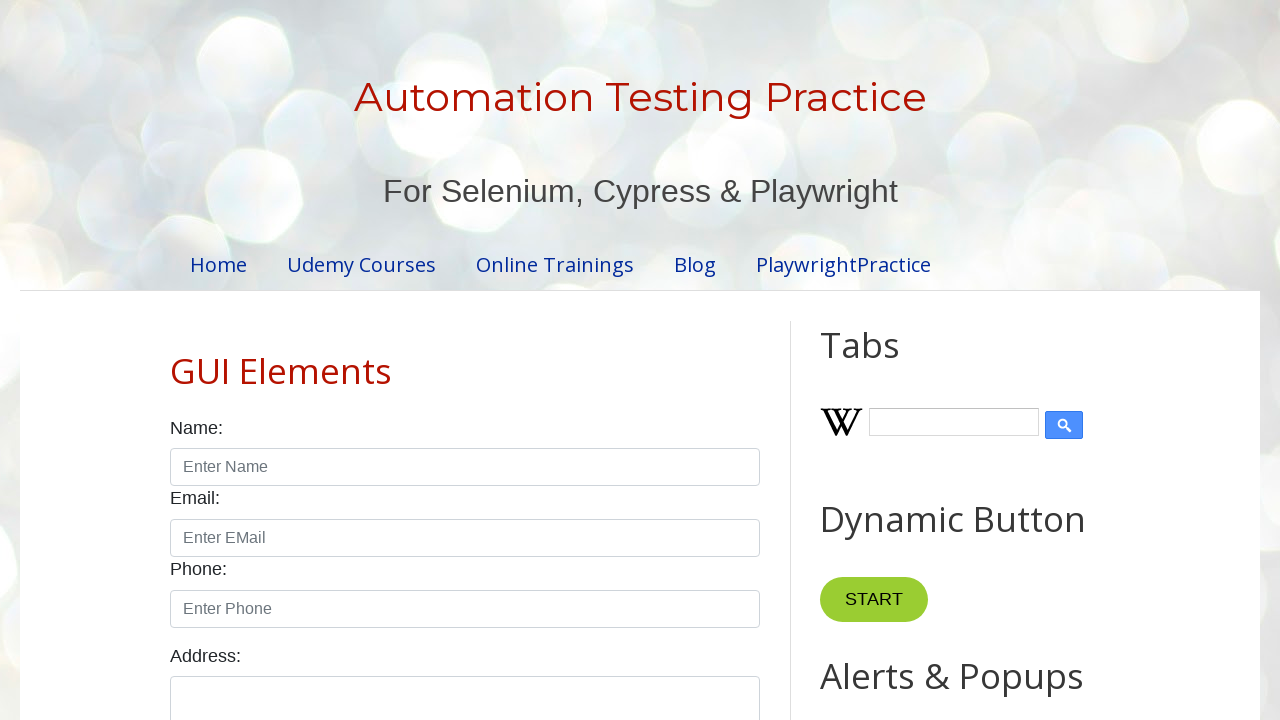

Selected 'White' from the colors multi-select dropdown on select#colors
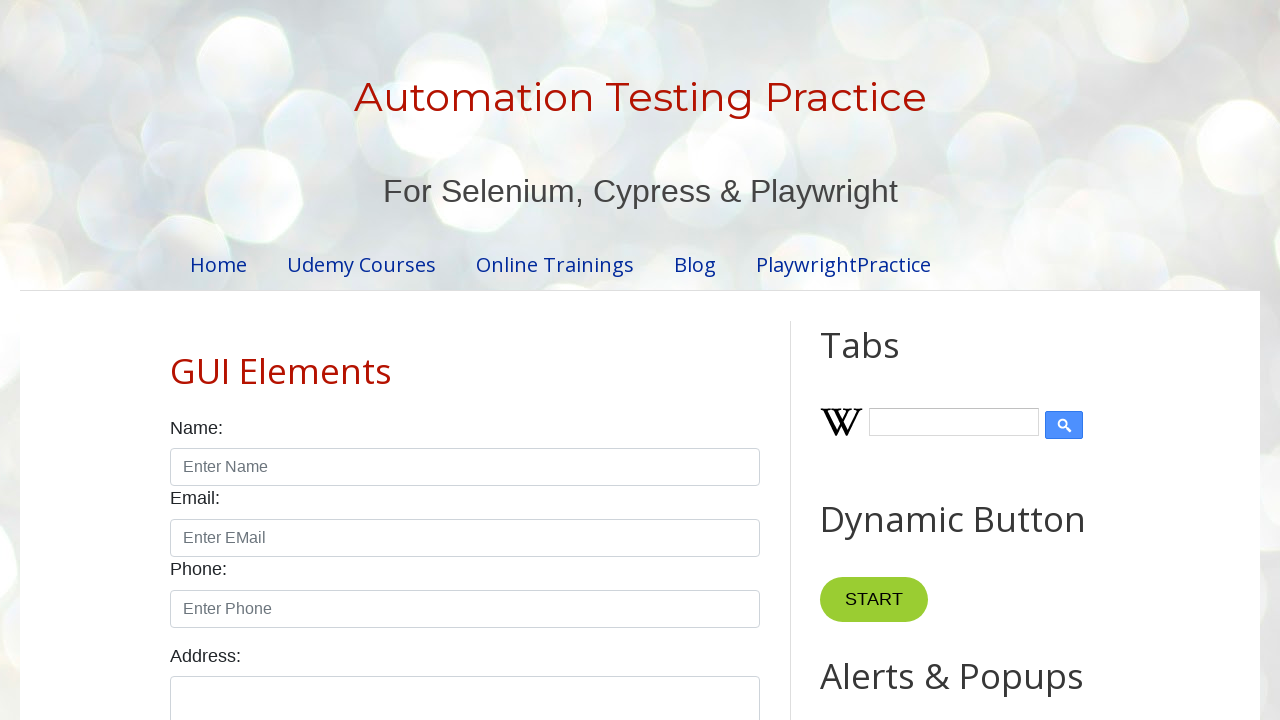

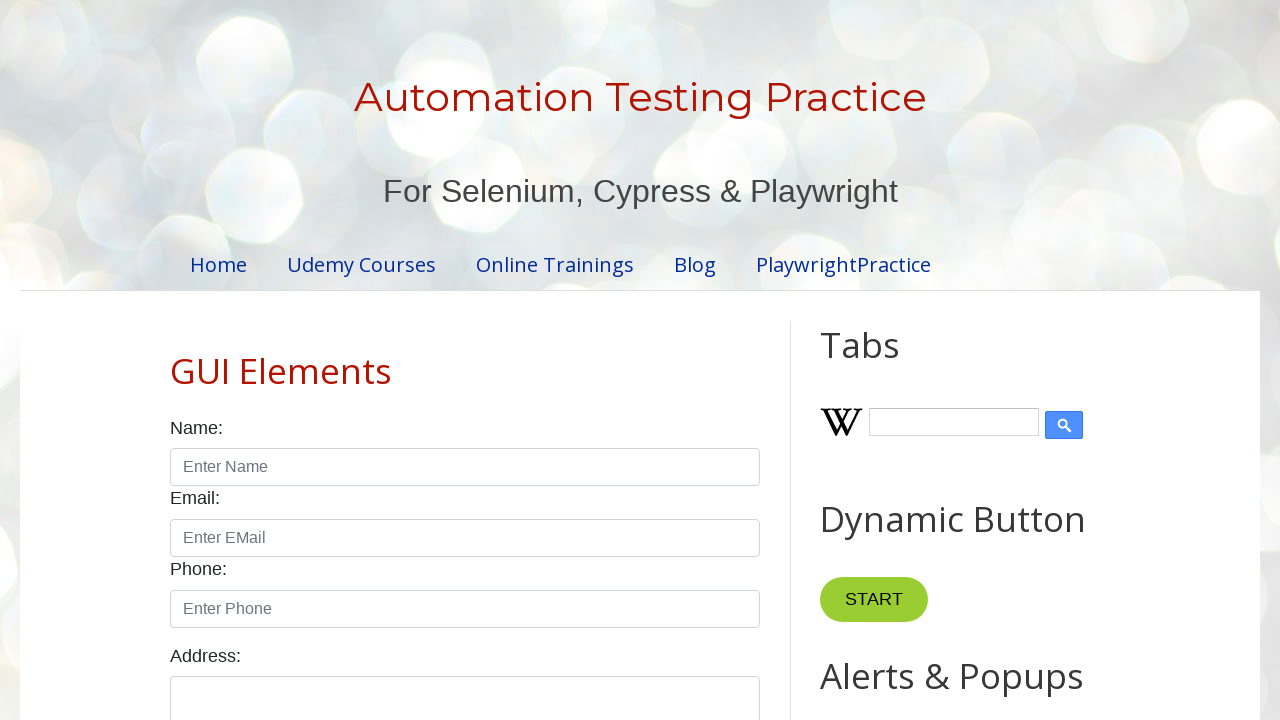